Tests multi-language functionality by navigating between English and Arabic versions of the website

Starting URL: https://www.almosafer.com/en

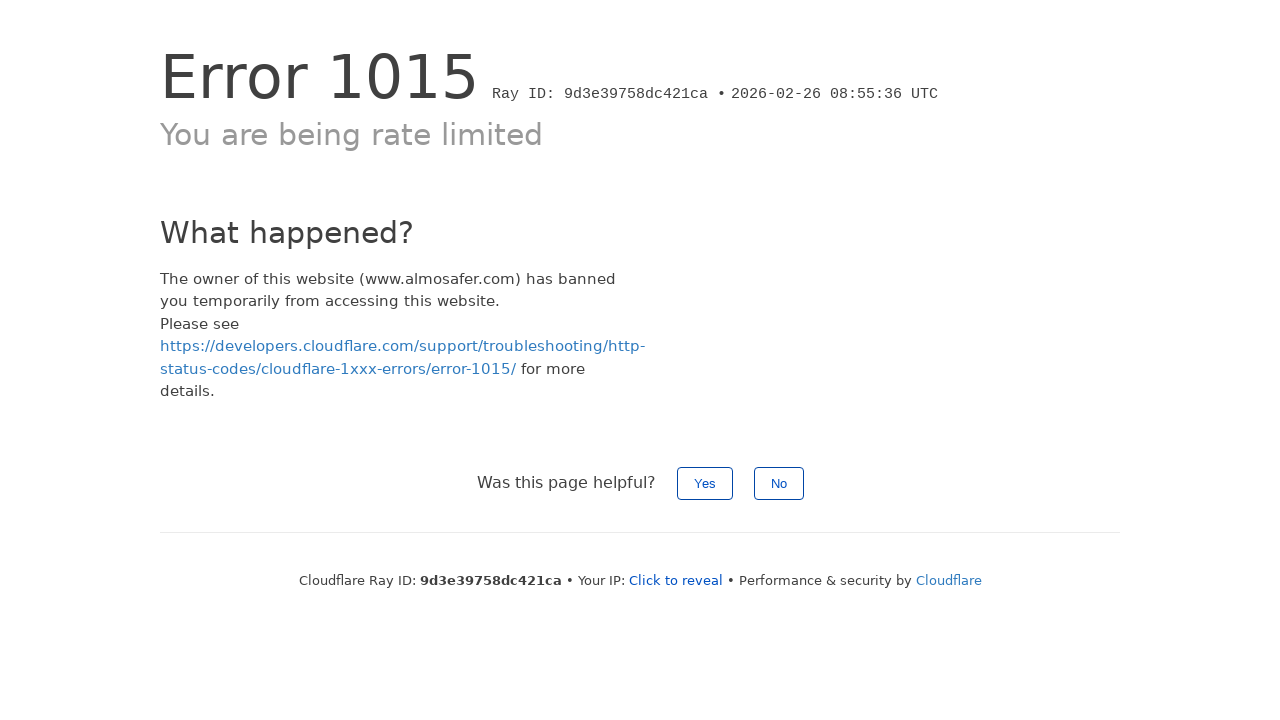

Navigated to https://www.almosafer.com/ar
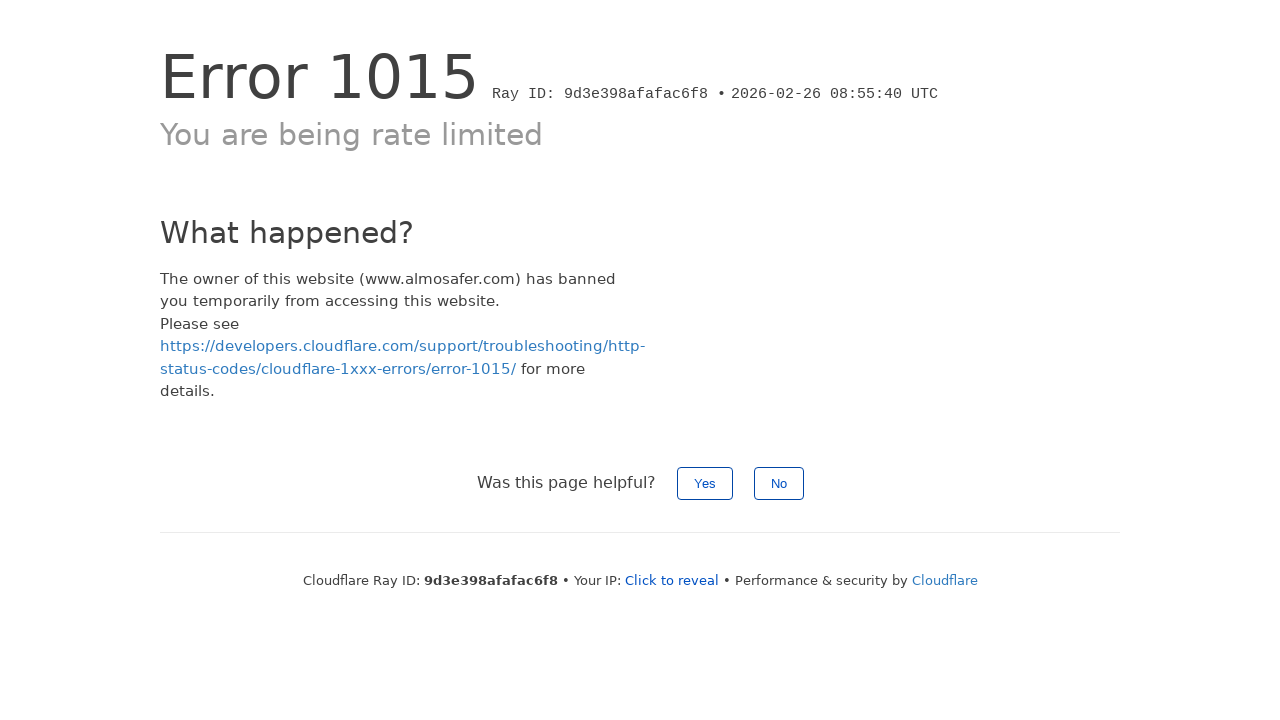

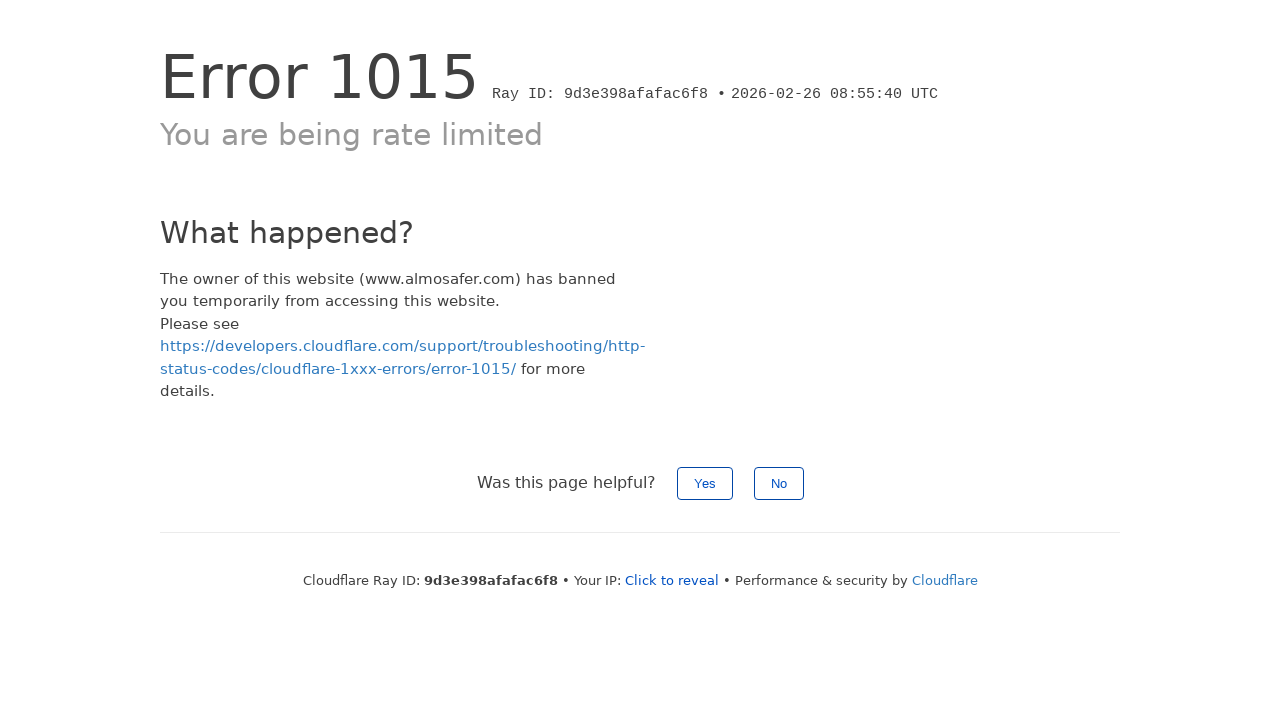